Tests checkbox functionality by finding all checkboxes on the page and ensuring they are all selected by clicking any that are not already checked

Starting URL: https://the-internet.herokuapp.com/checkboxes

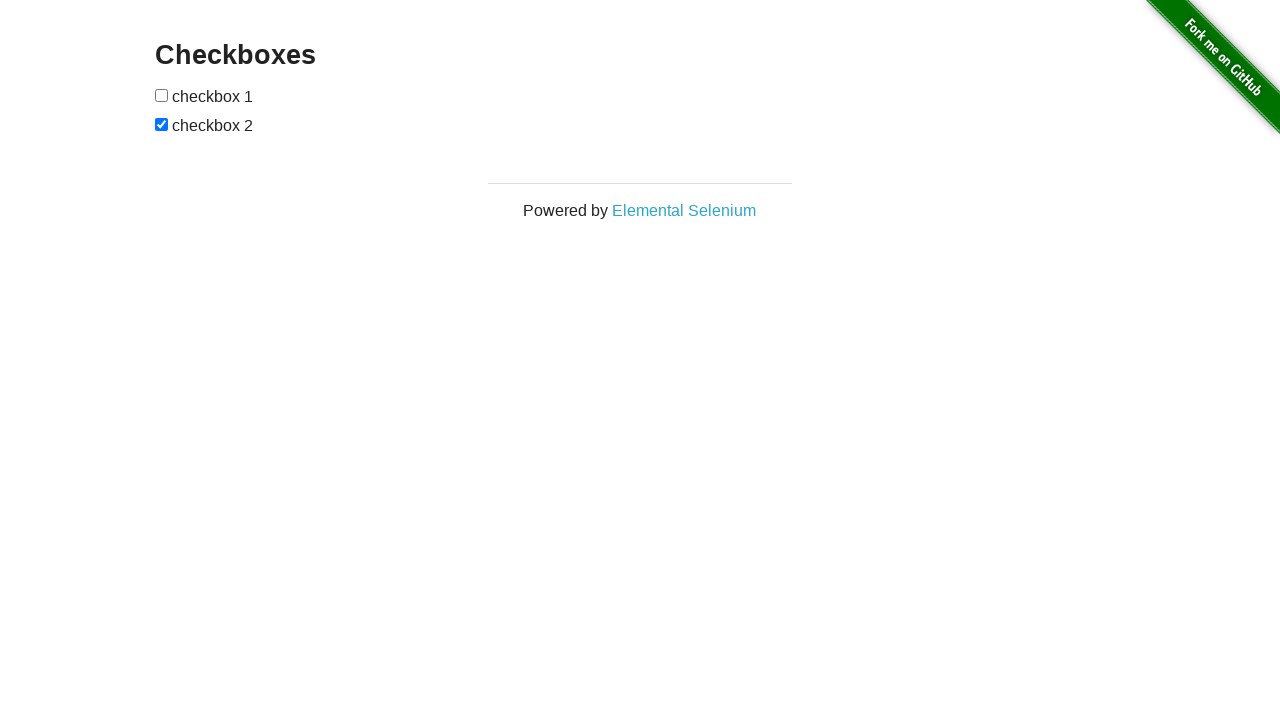

Waited for checkboxes to be visible on the page
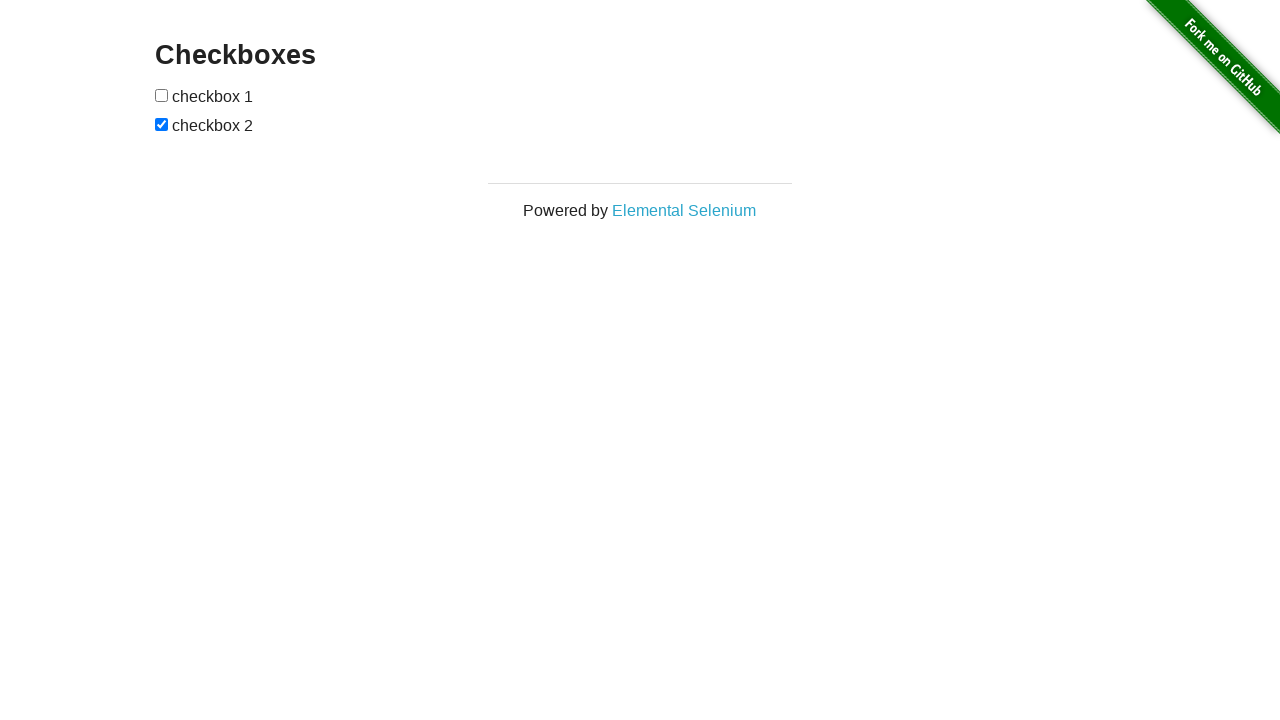

Located all checkboxes on the page
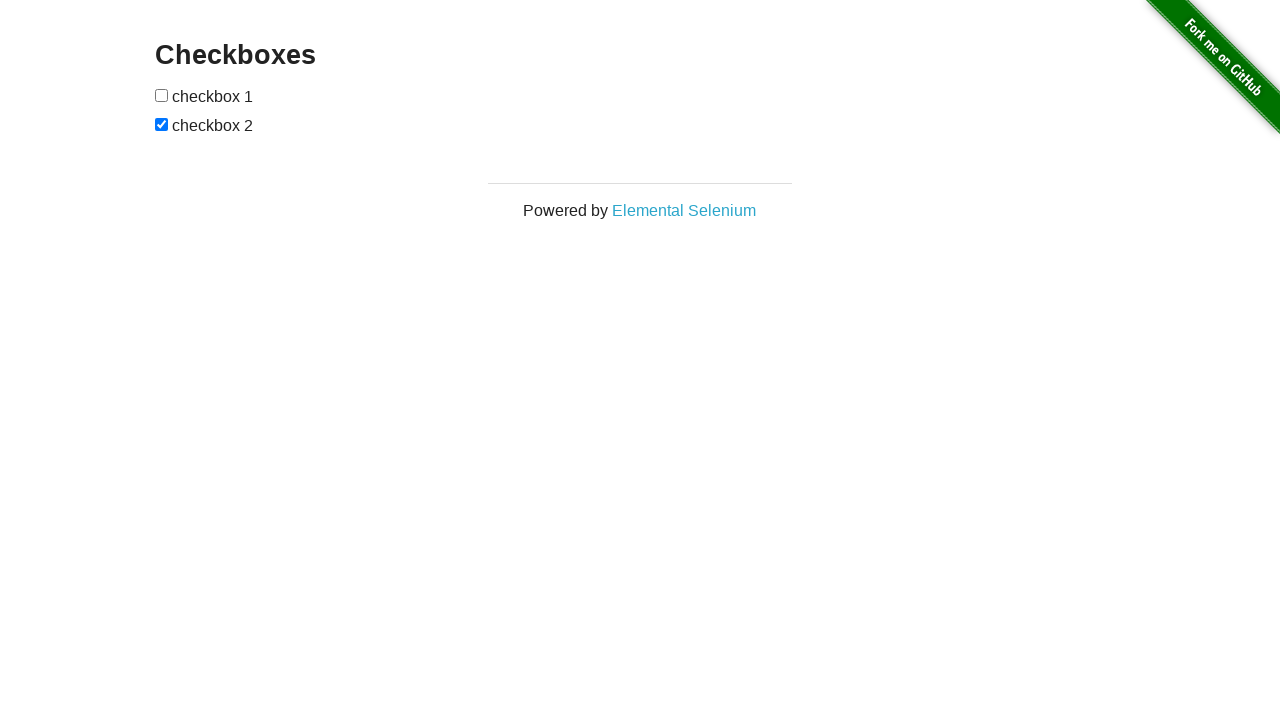

Found 2 checkboxes total
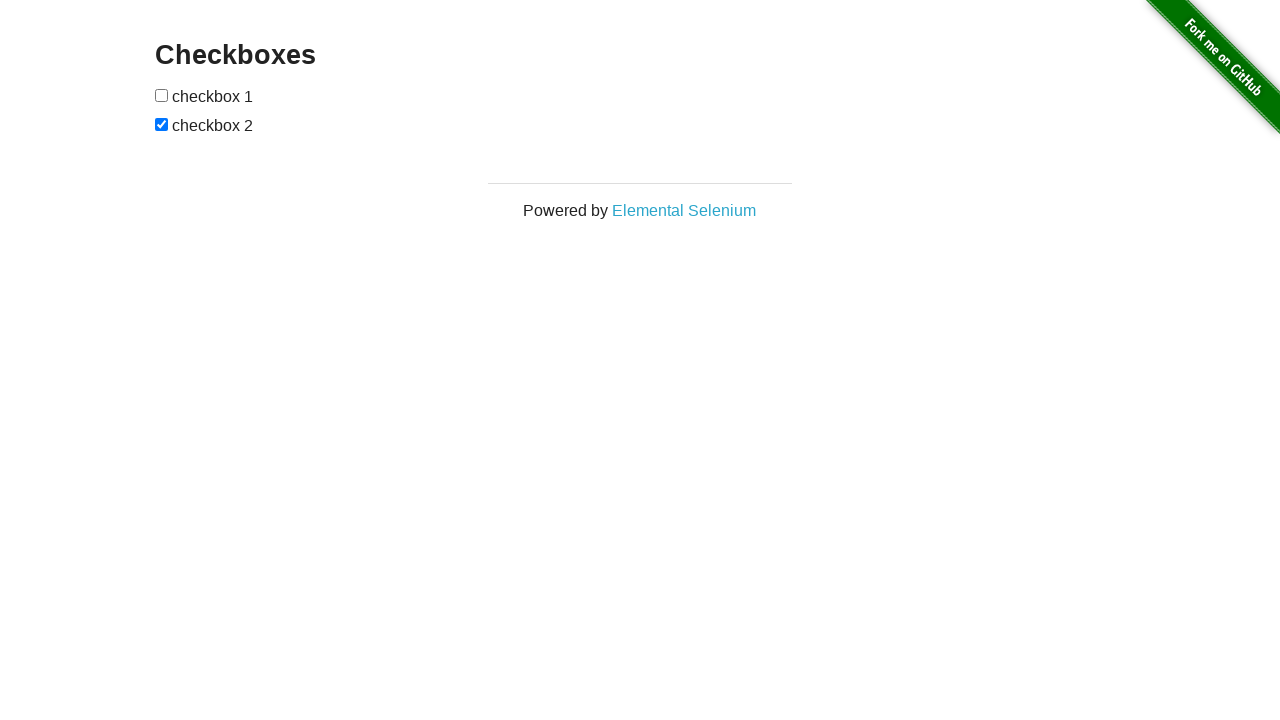

Retrieved checkbox 1 of 2
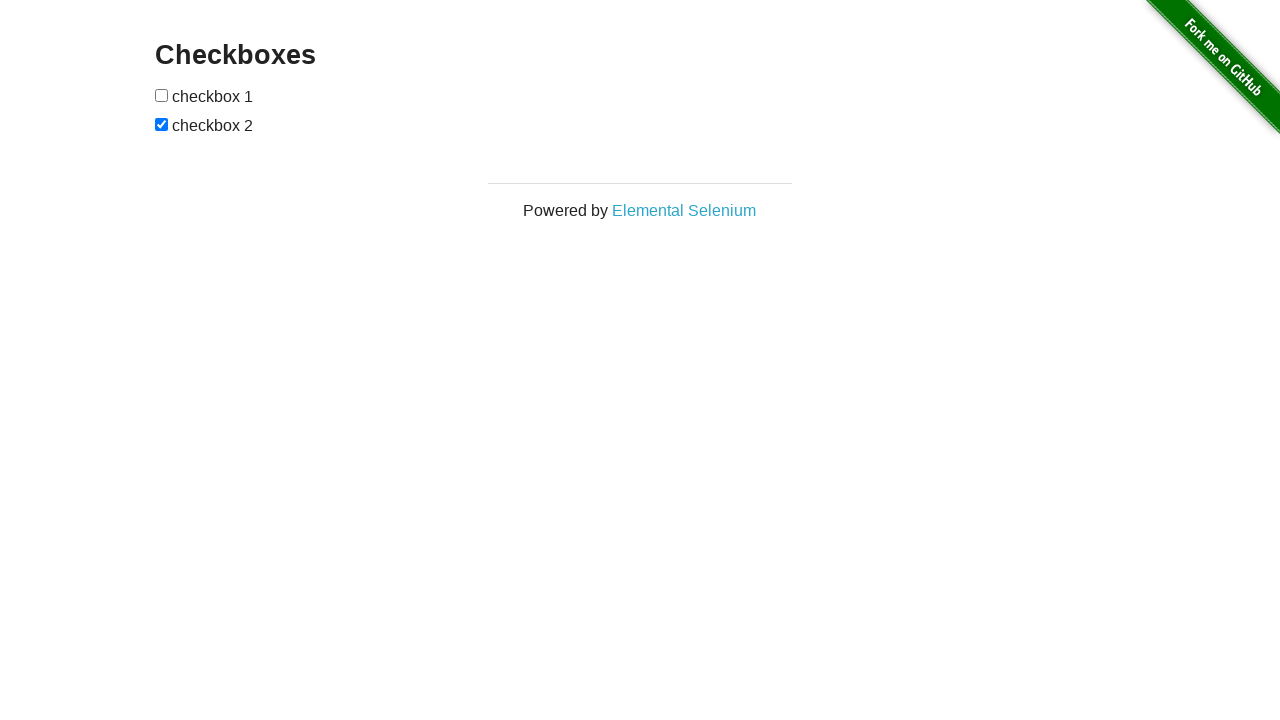

Clicked unchecked checkbox 1 to select it at (162, 95) on input[type='checkbox'] >> nth=0
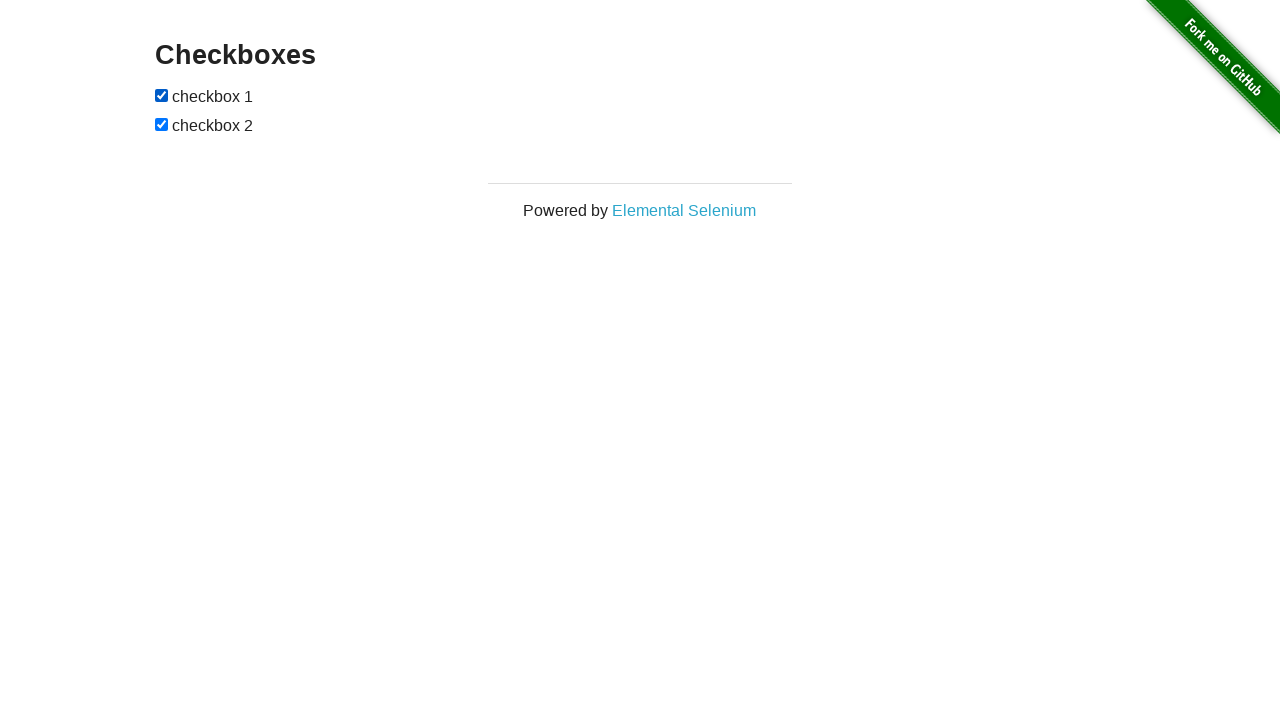

Retrieved checkbox 2 of 2
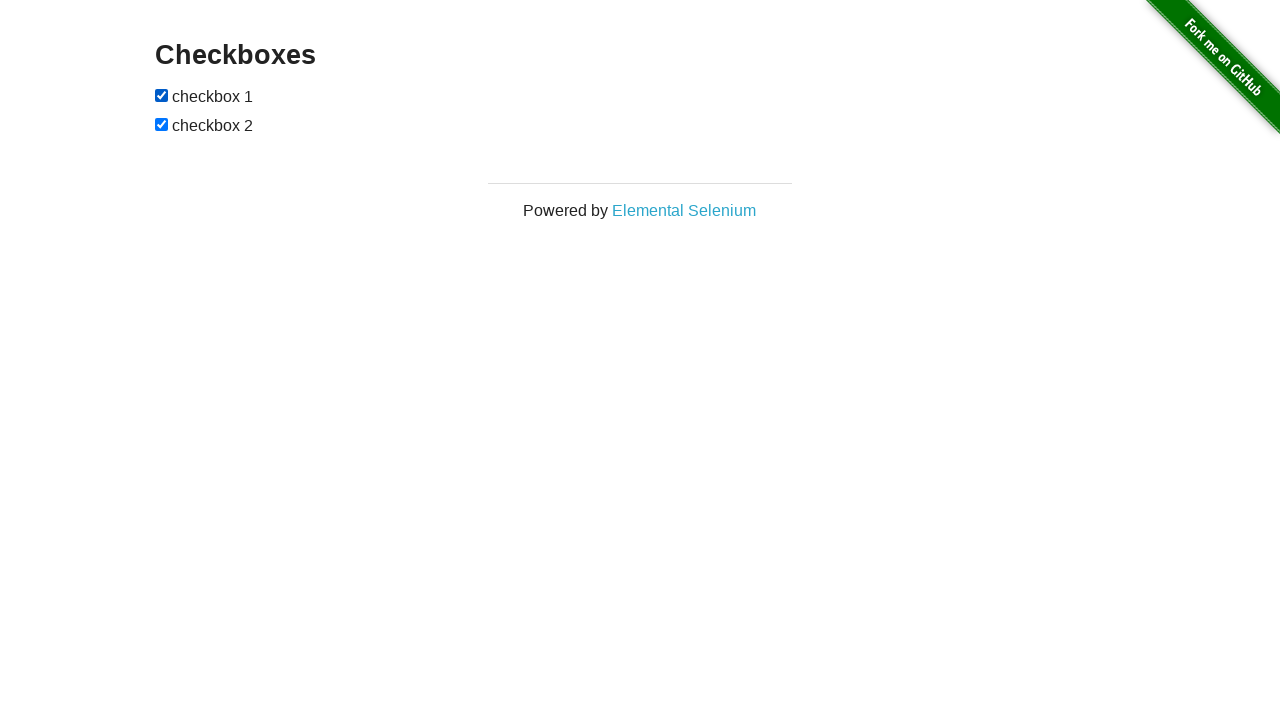

Checkbox 2 was already checked, no action needed
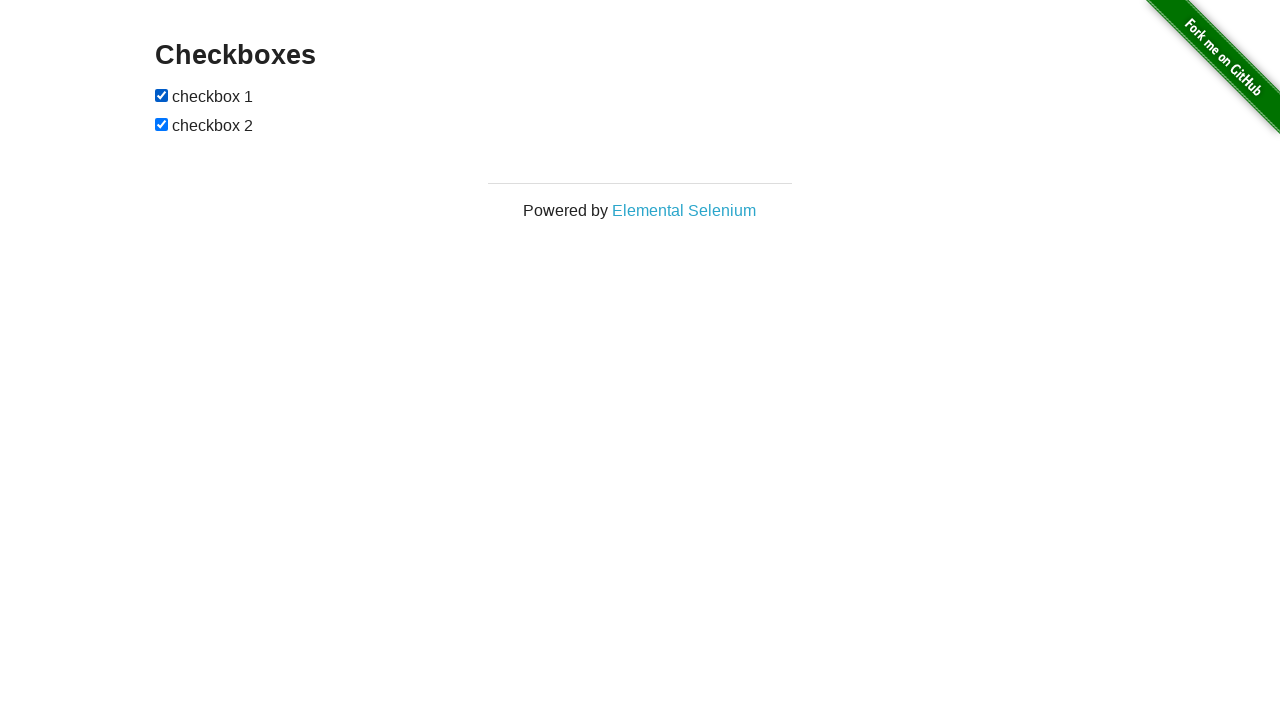

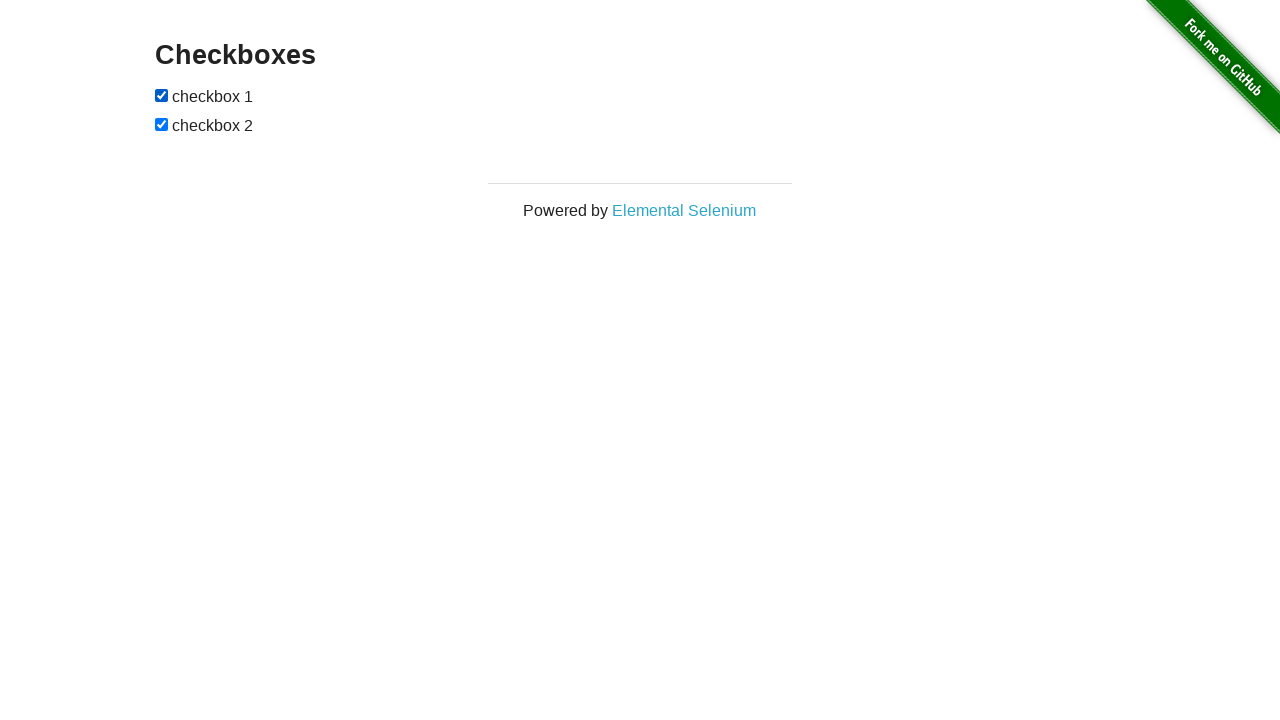